Tests the Legacy Survey viewer by entering RA and Dec coordinates and submitting the form to navigate to a specific celestial location.

Starting URL: http://legacysurvey.org/viewer-dev/ci

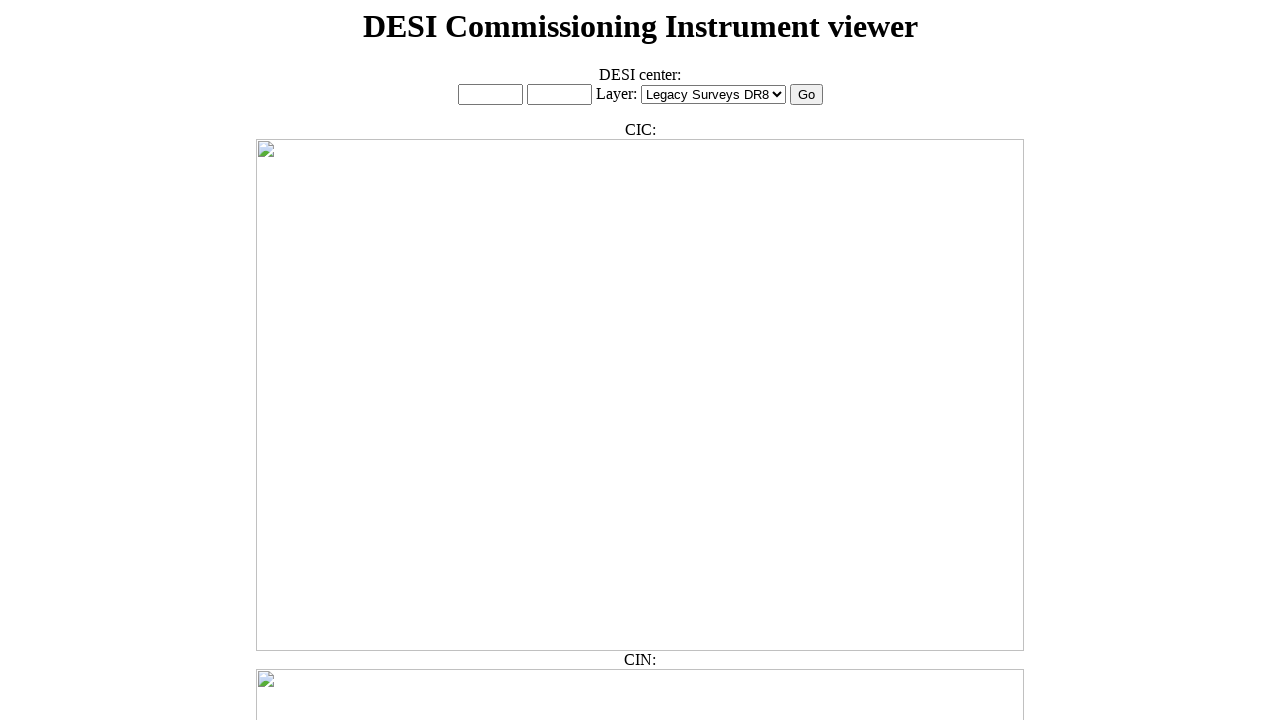

Cleared RA input field on #ra_input
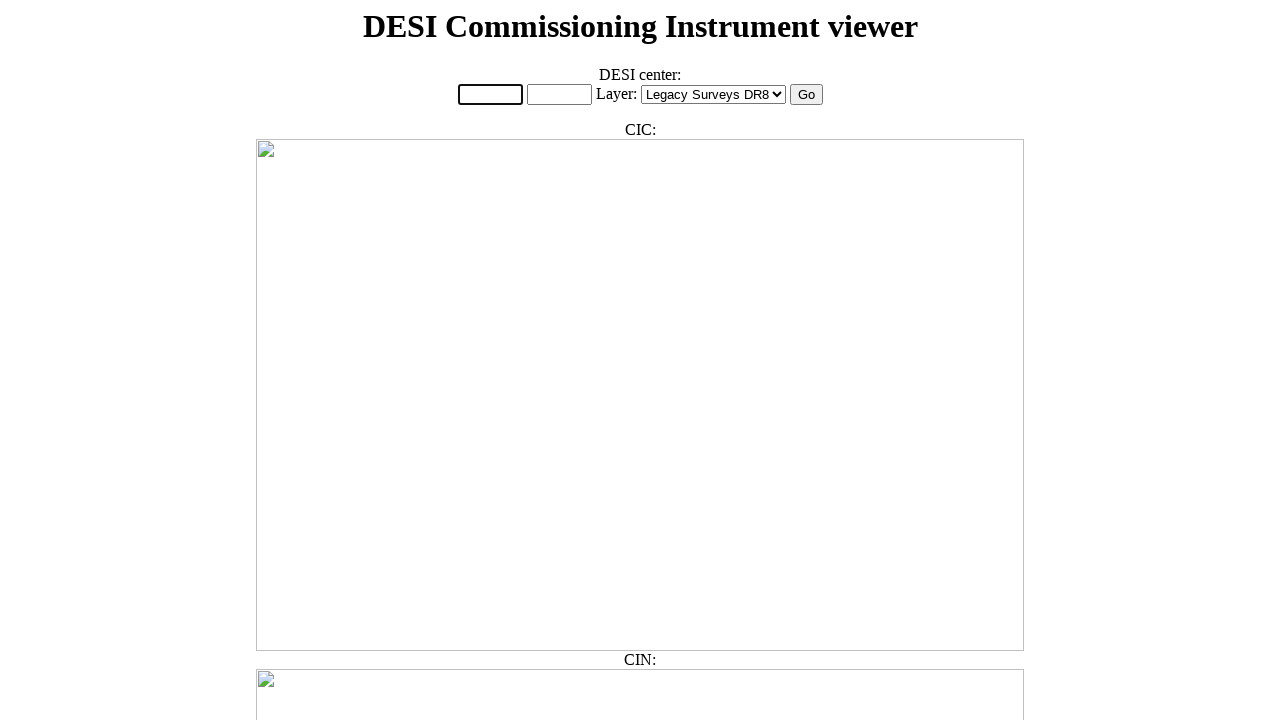

Filled RA input field with '200.1' on #ra_input
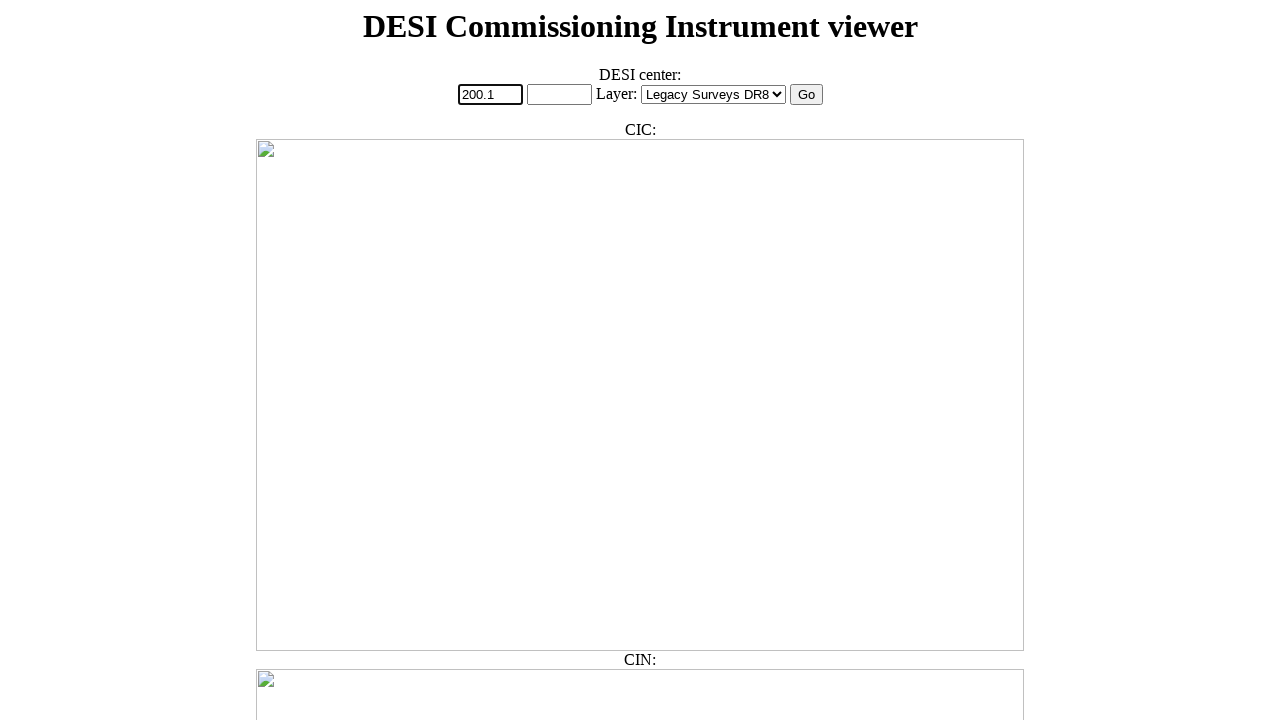

Cleared Dec input field on #dec_input
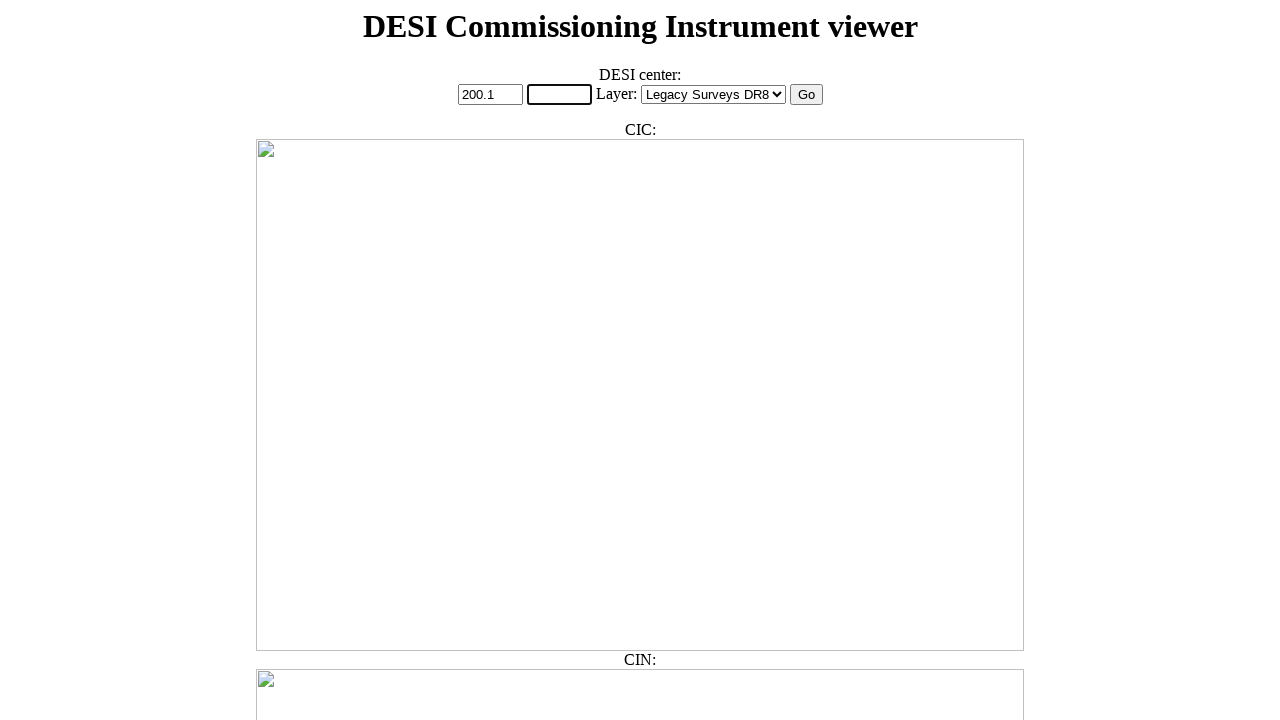

Filled Dec input field with '-10.5' on #dec_input
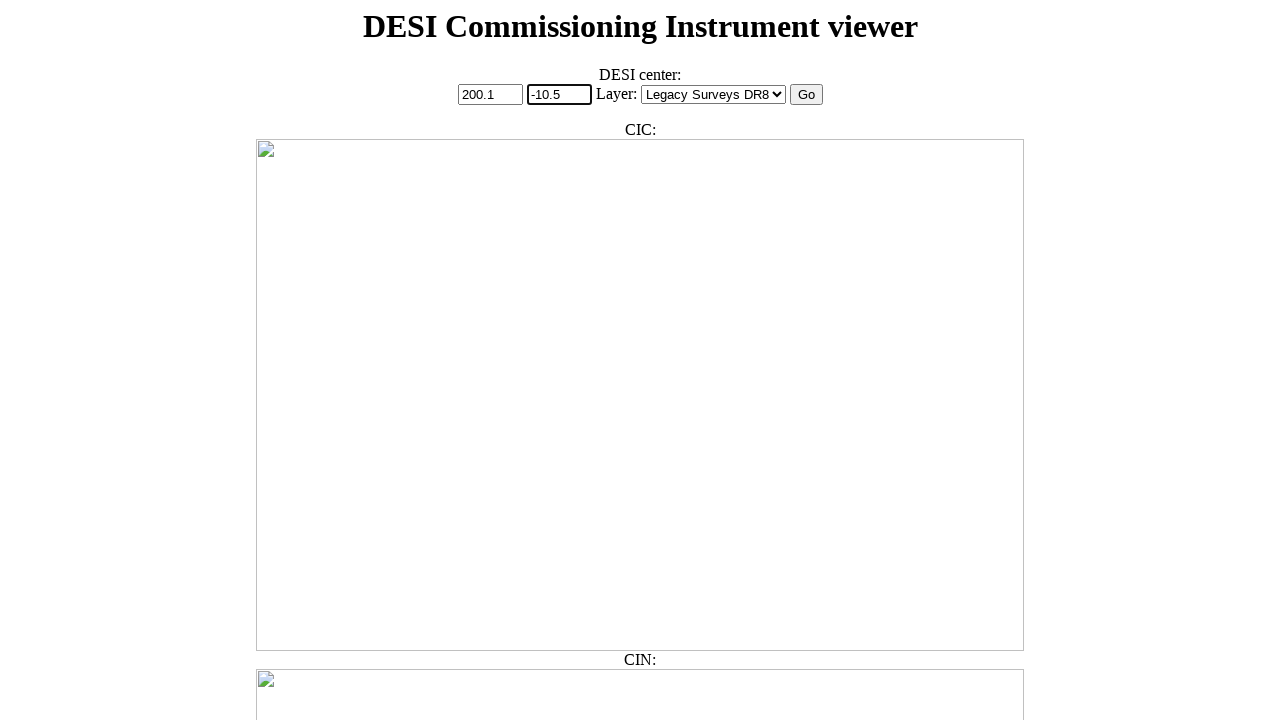

Clicked submit button to navigate to coordinates RA=200.1, Dec=-10.5 at (806, 95) on #radec_submit
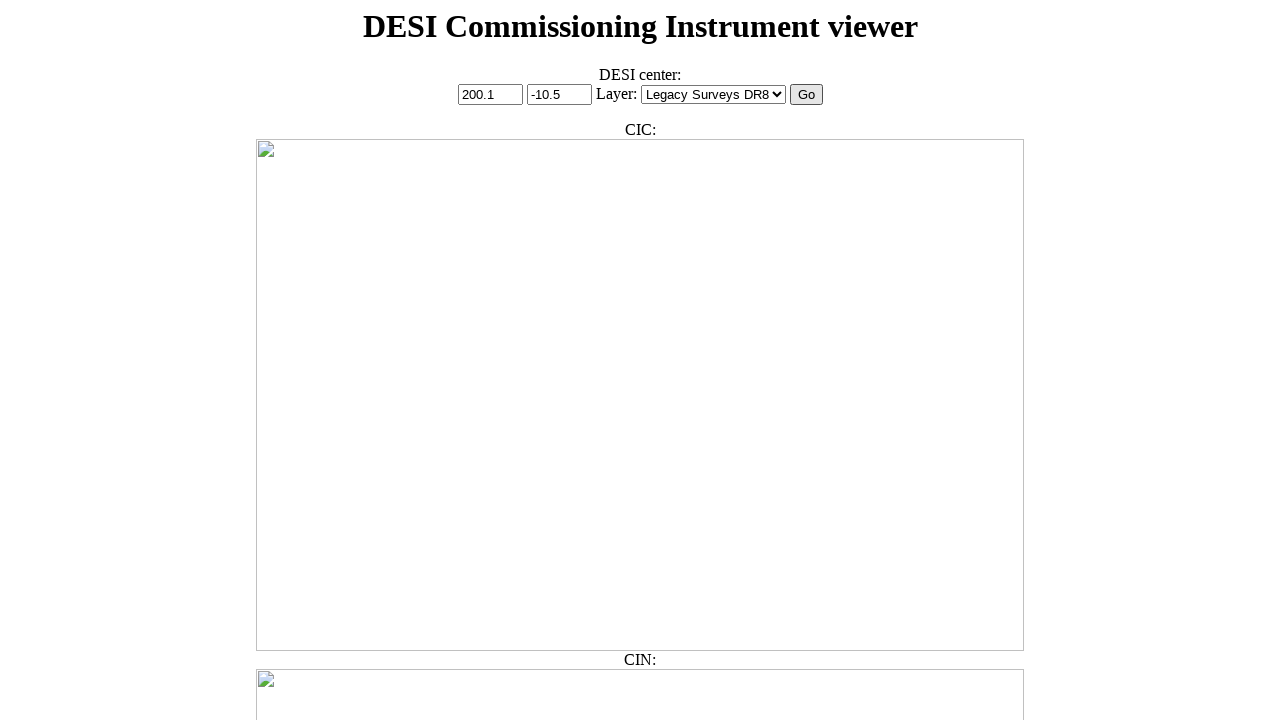

Waited for page to load and network to become idle after navigation
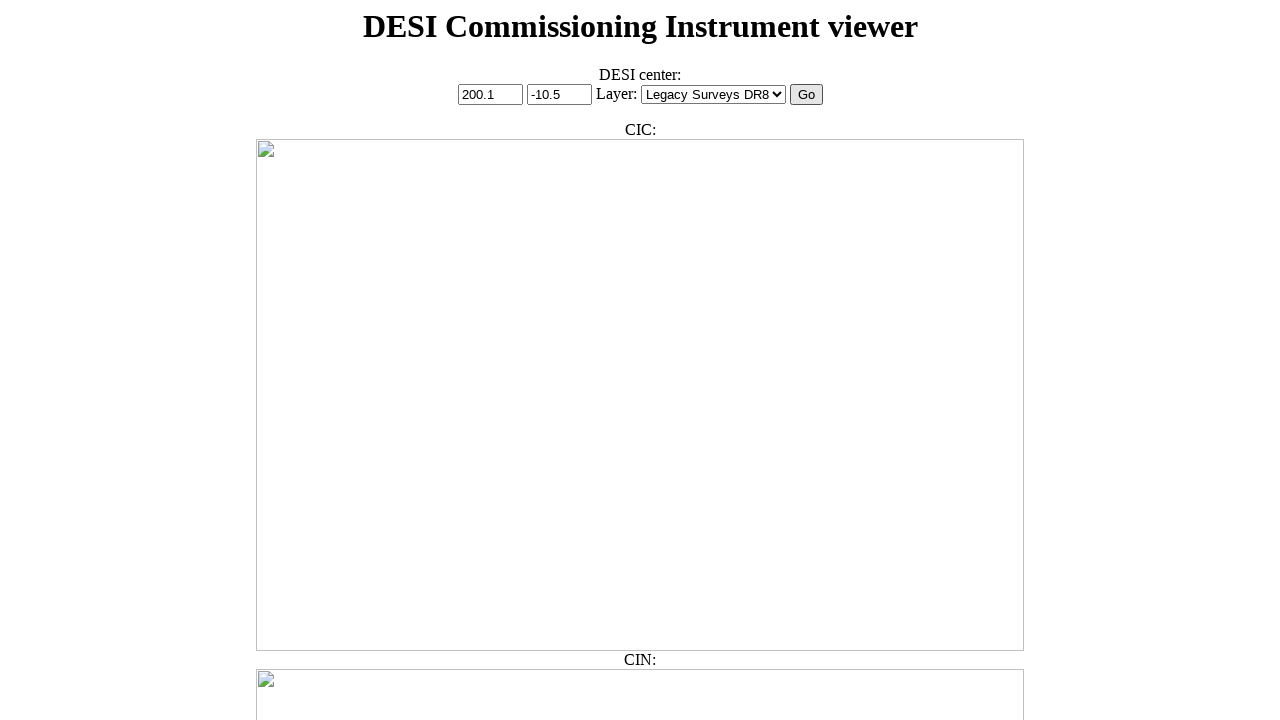

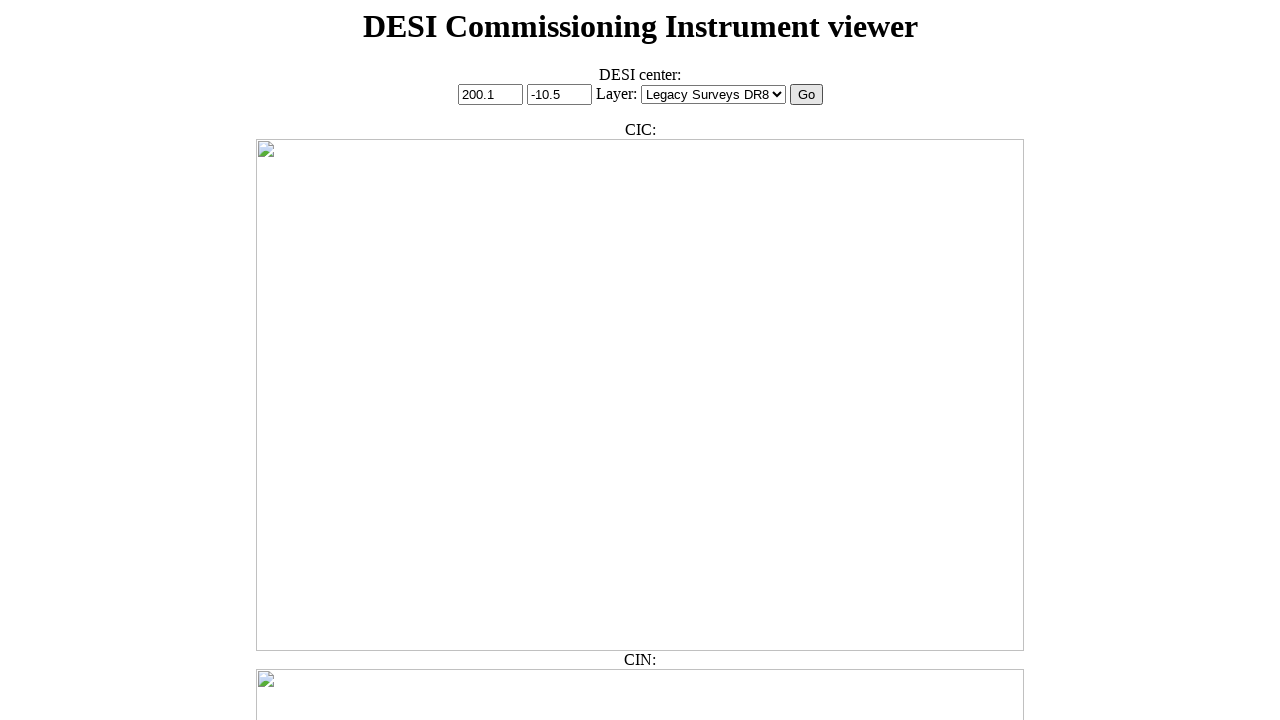